Tests dynamic controls on a page by interacting with checkboxes and buttons that appear/disappear and enable/disable dynamically

Starting URL: http://the-internet.herokuapp.com/

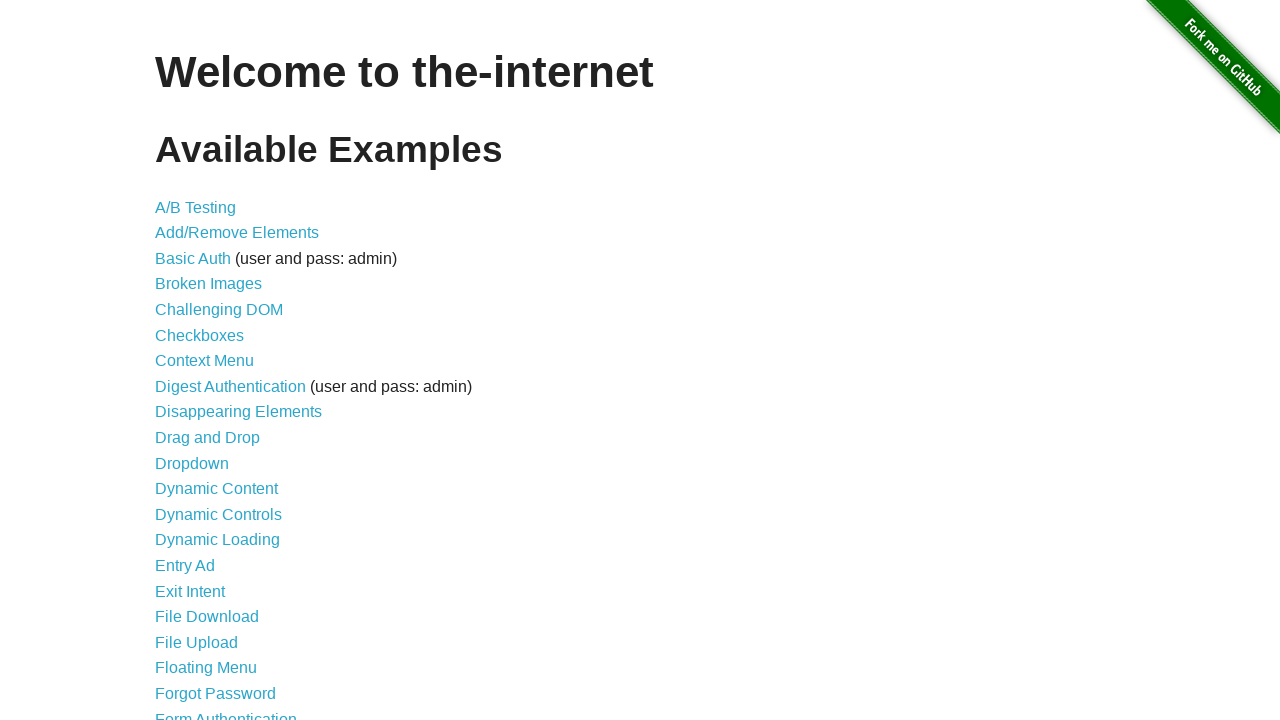

Clicked on Dynamic Controls link at (218, 514) on text=Dynamic Controls
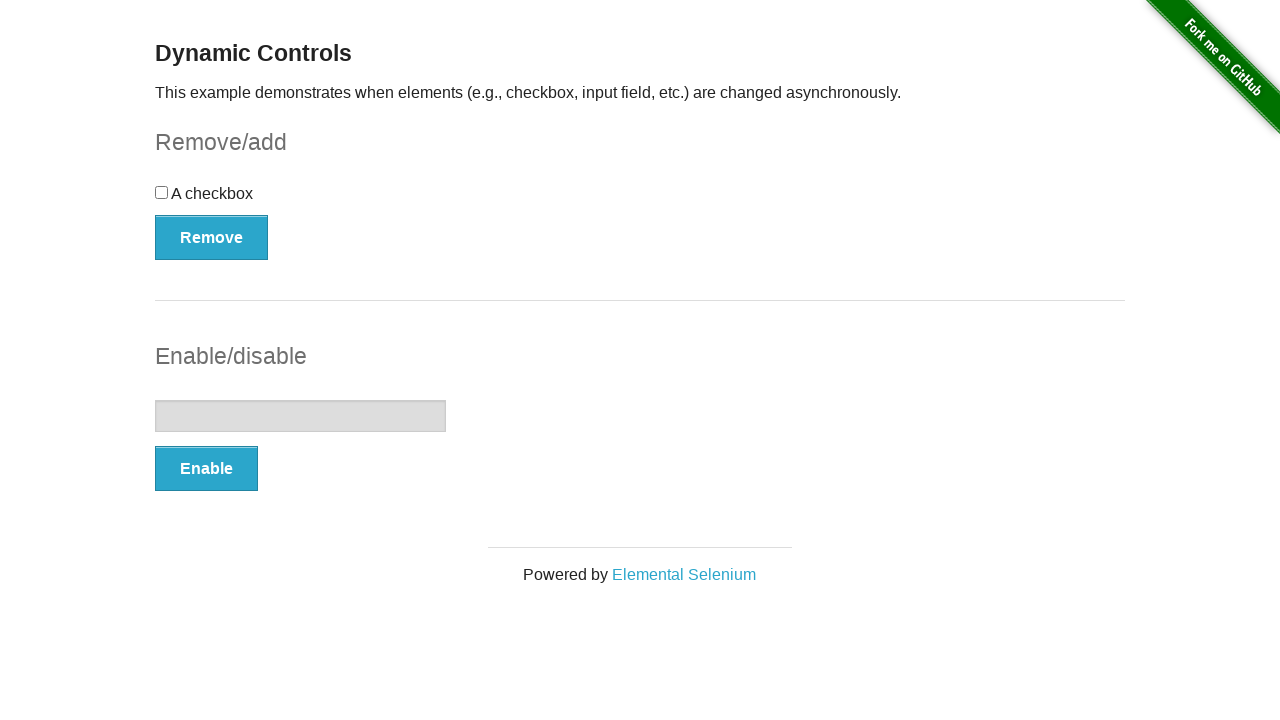

Clicked the checkbox at (162, 192) on #checkbox > input[type=checkbox]
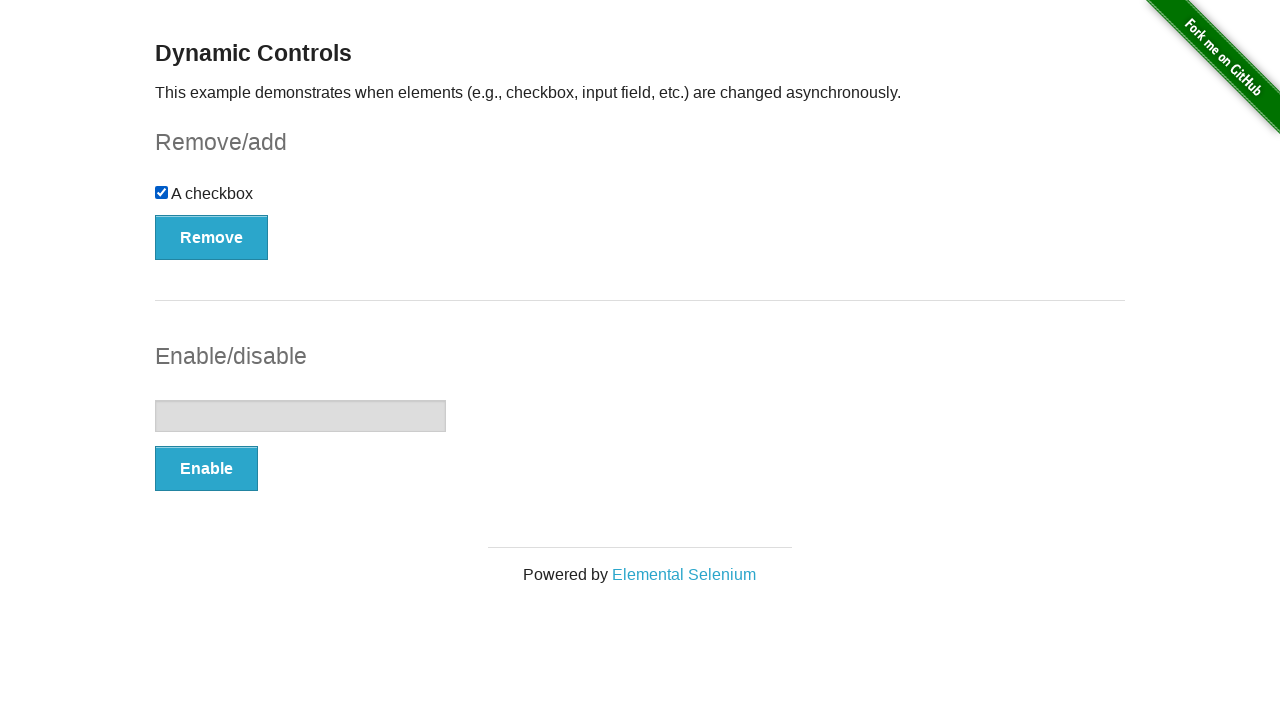

Clicked Remove button to remove checkbox at (212, 237) on #checkbox-example > button
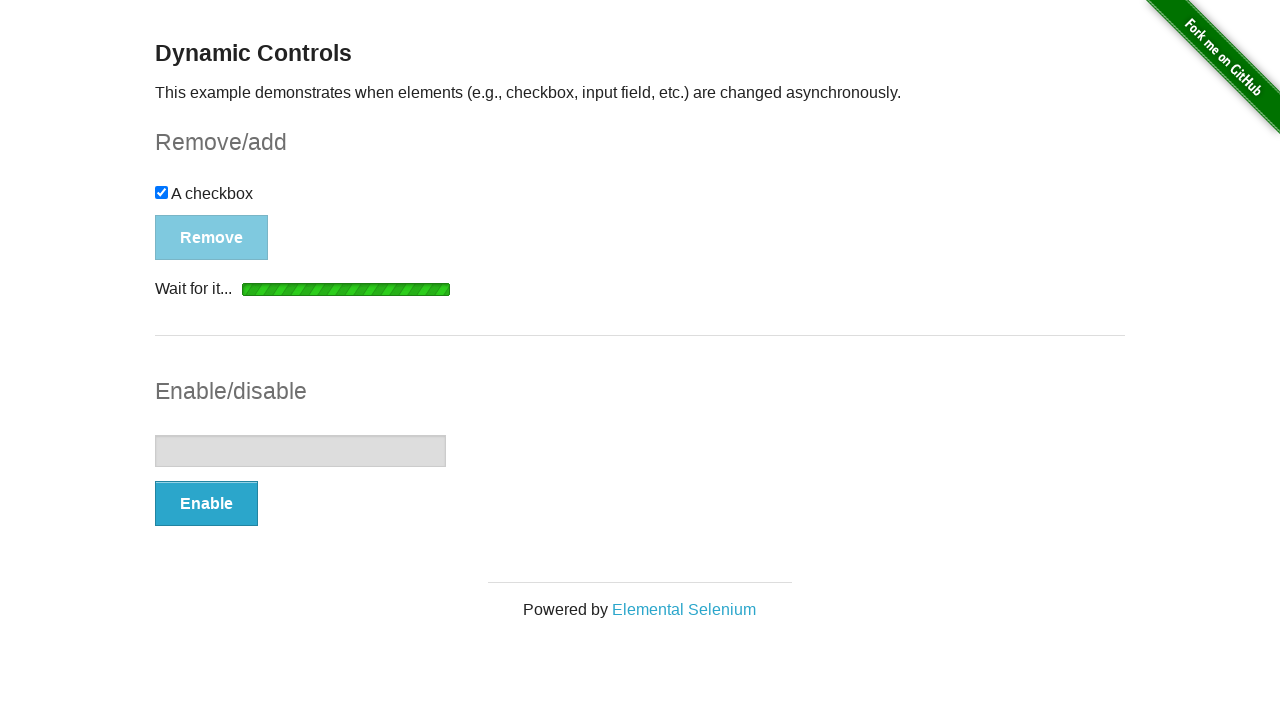

Waited for Remove button to become visible again
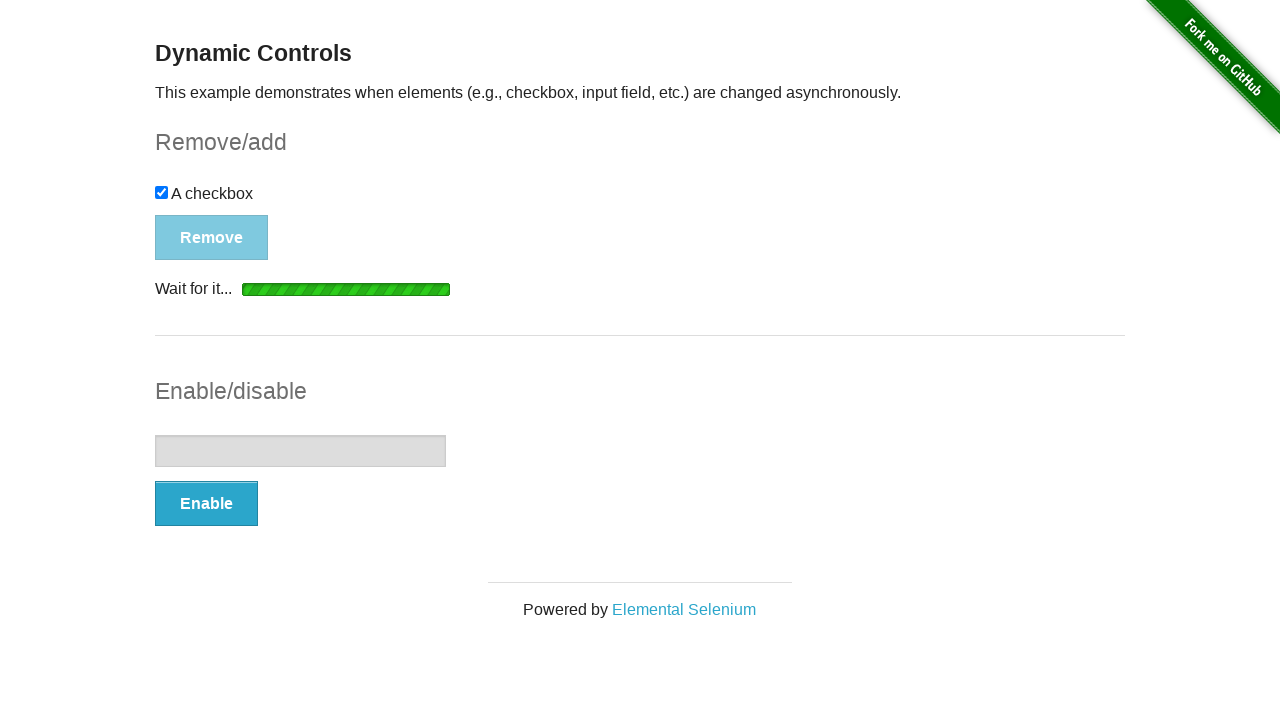

Clicked Add button to restore checkbox at (196, 208) on #checkbox-example > button
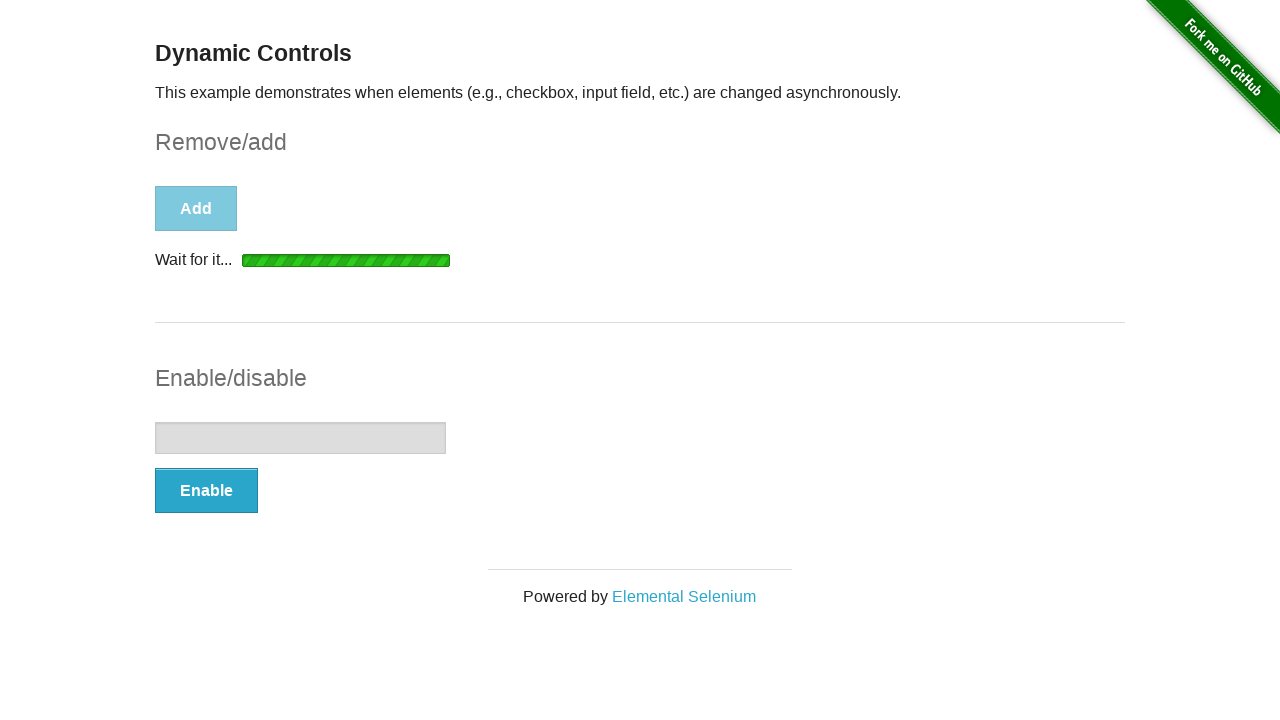

Clicked Enable button to enable text input field at (206, 491) on #input-example > button:nth-child(2)
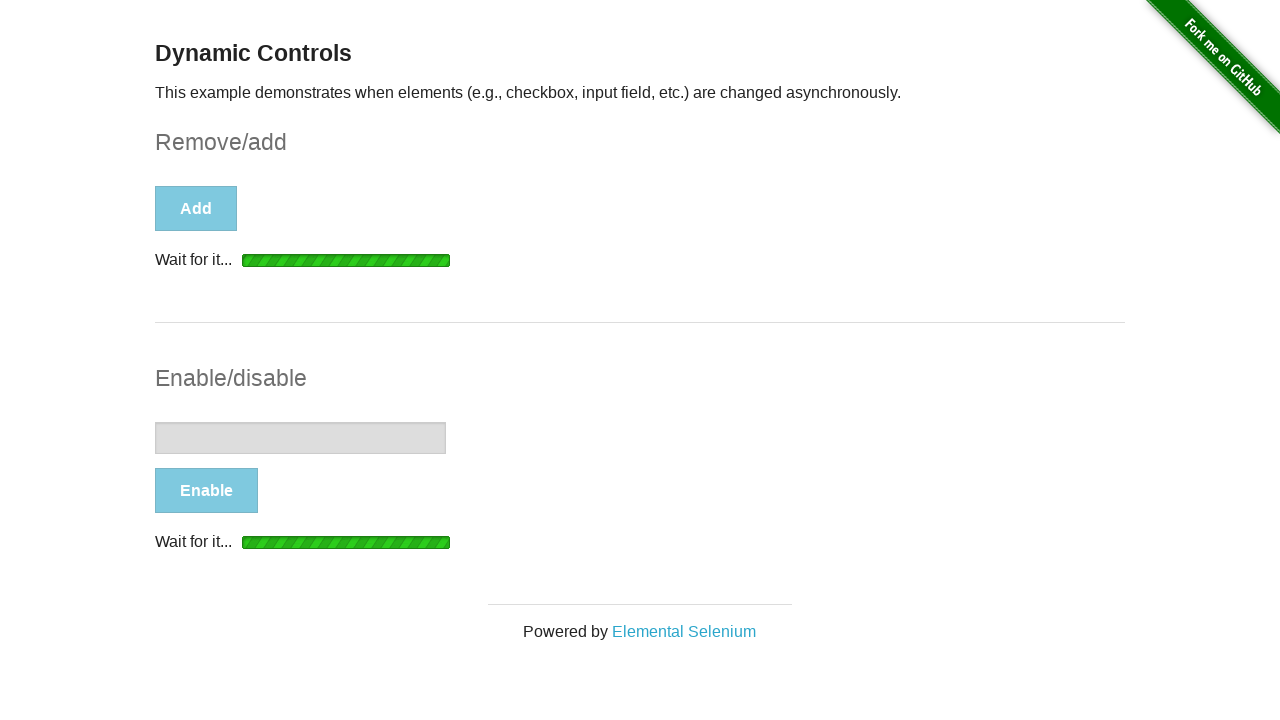

Waited for Enable button to become visible
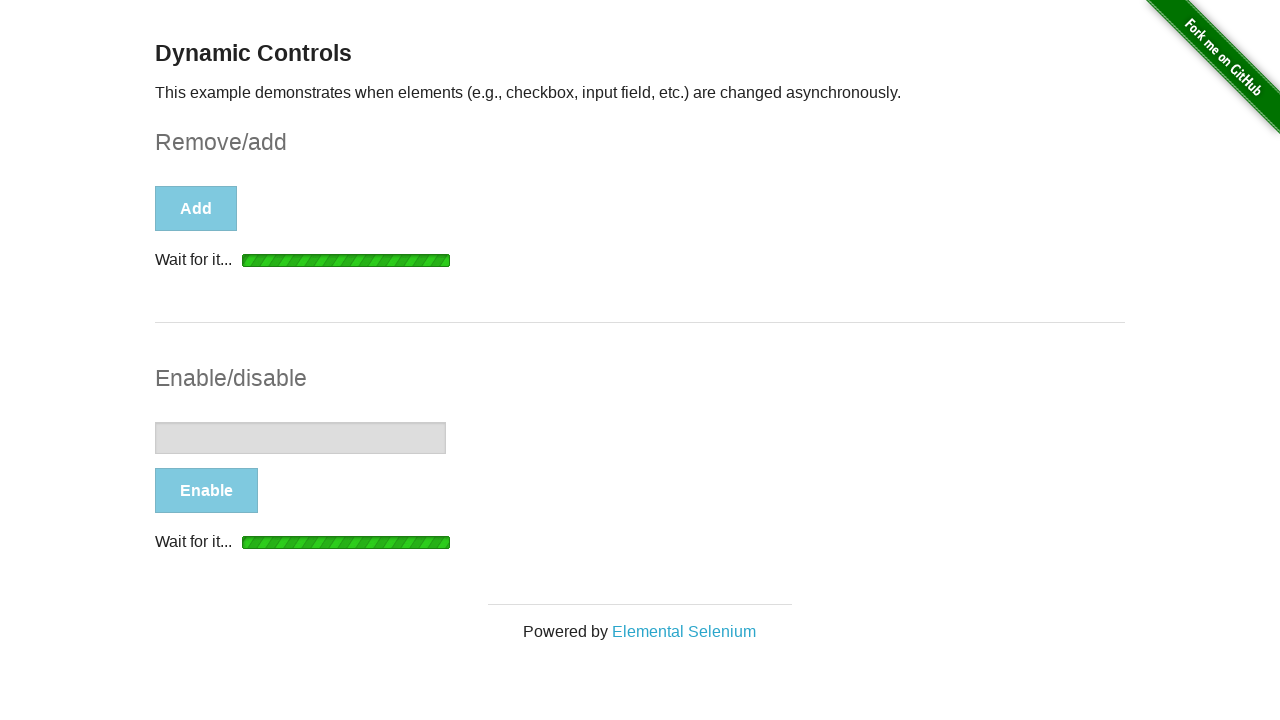

Located the text input field
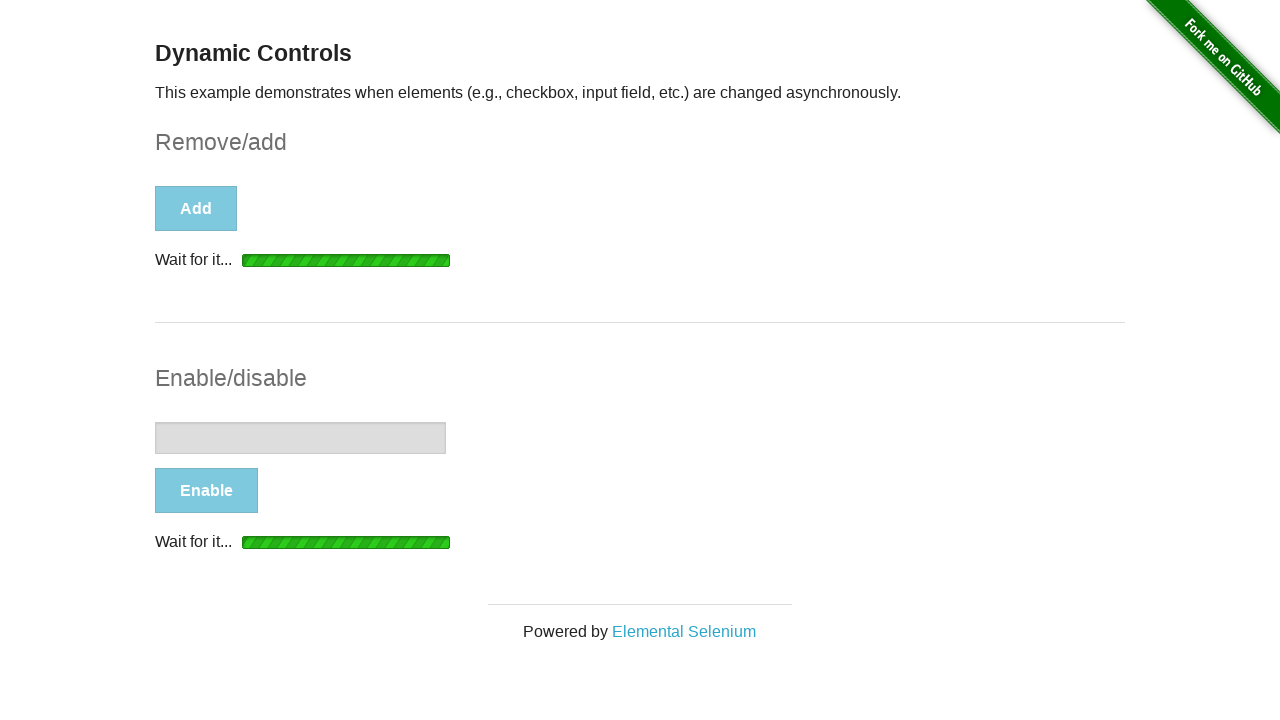

Clicked on the text input field at (300, 494) on #input-example > input:nth-child(1)
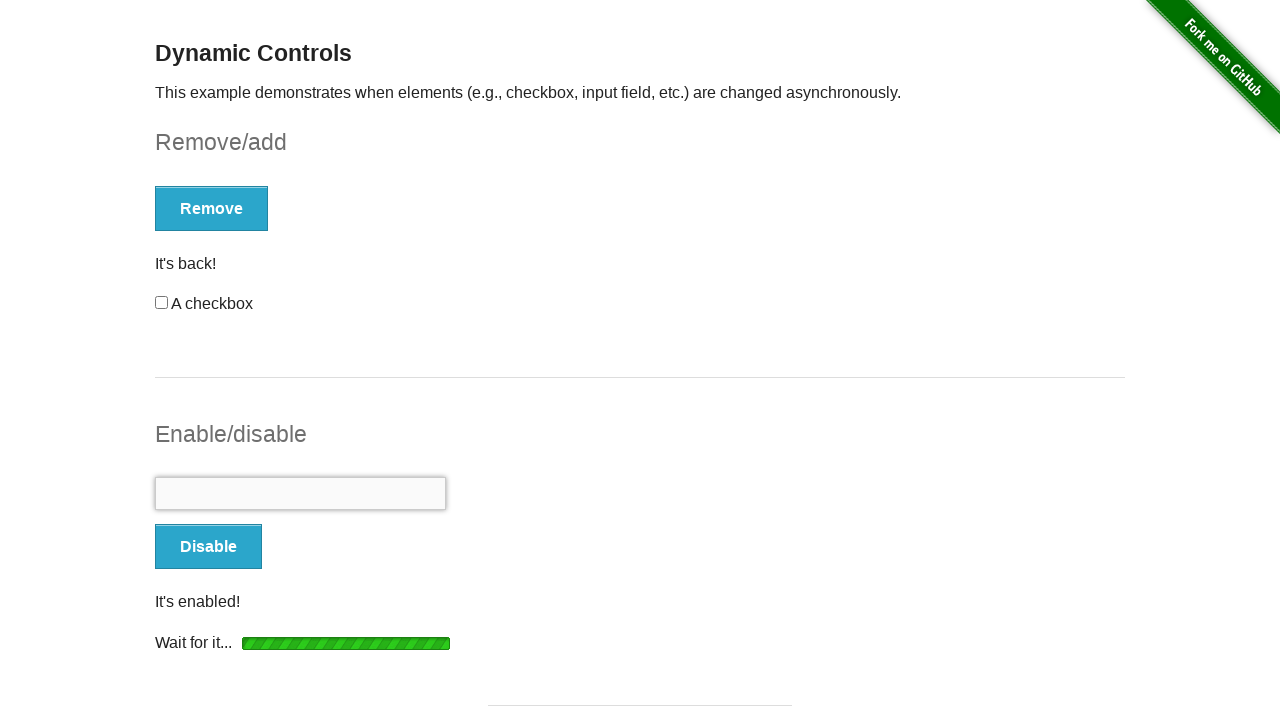

Typed 'Hola' into the text input field on #input-example > input:nth-child(1)
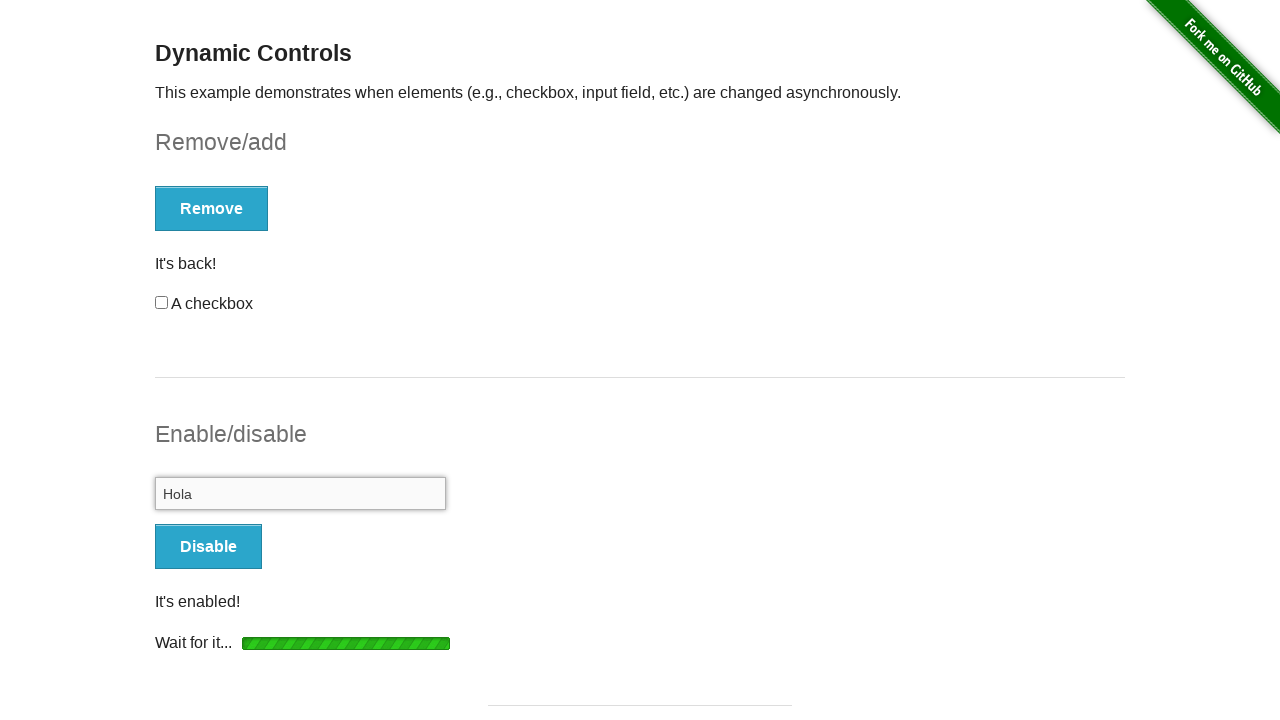

Clicked Disable button to disable the text input field at (208, 546) on #input-example > button:nth-child(2)
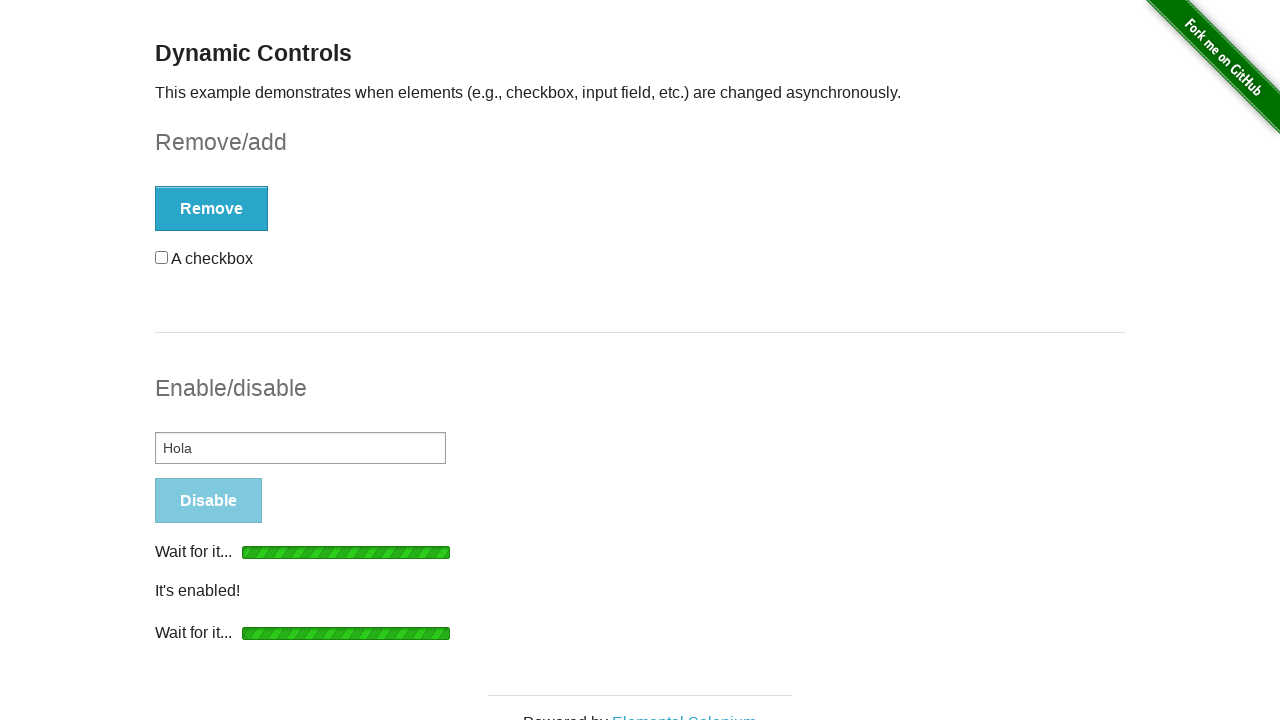

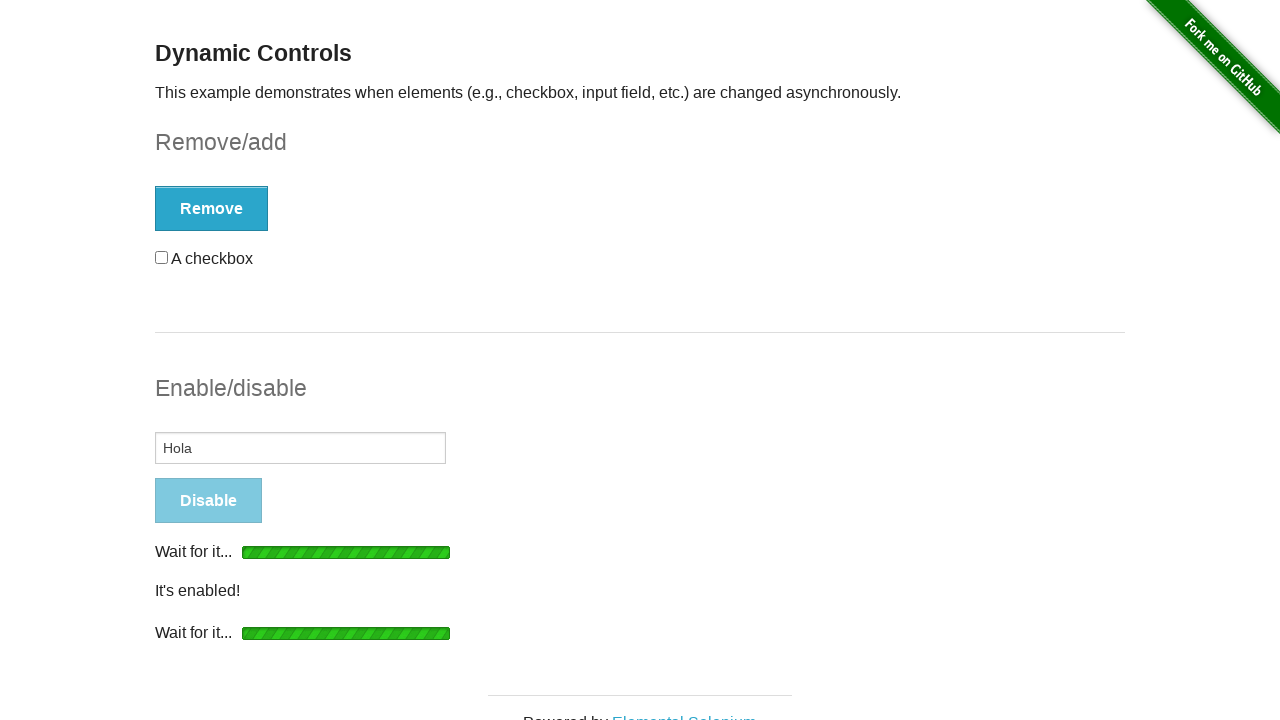